Tests file download functionality by clicking on download links for a PNG image and PDF document

Starting URL: https://bonigarcia.dev/selenium-webdriver-java/download.html

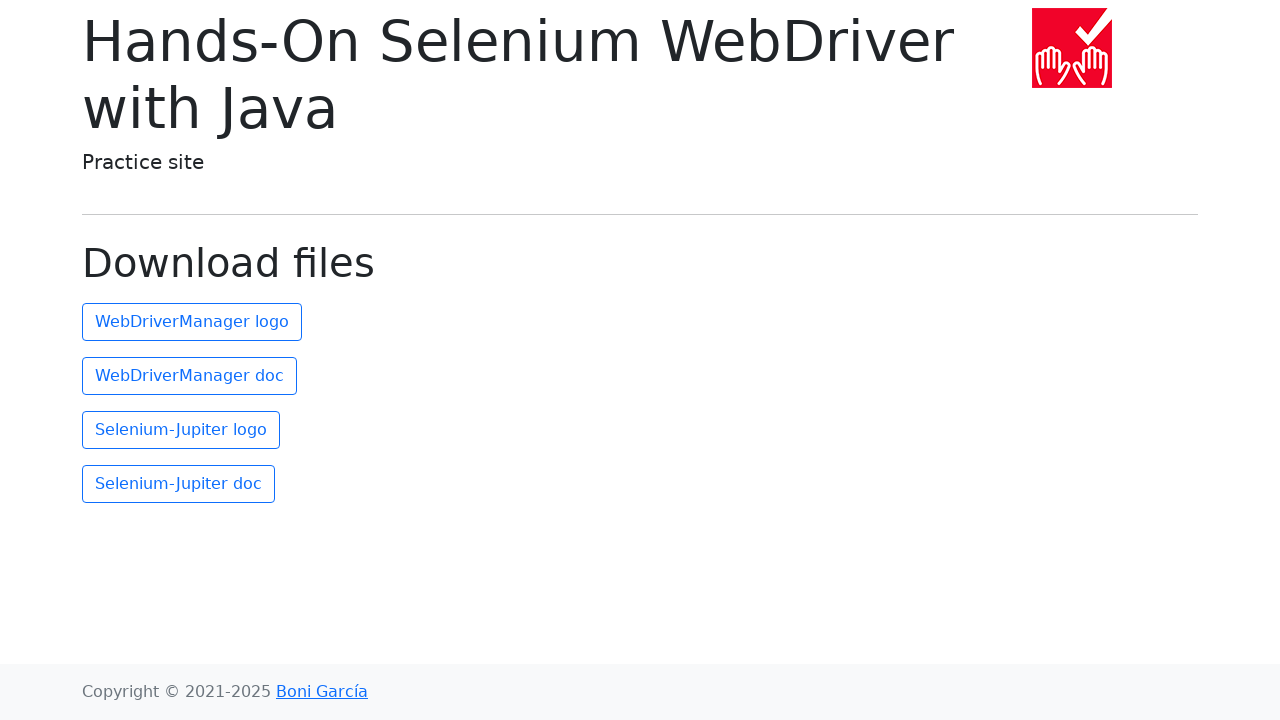

Clicked second link to download PNG image at (192, 322) on (//a)[2]
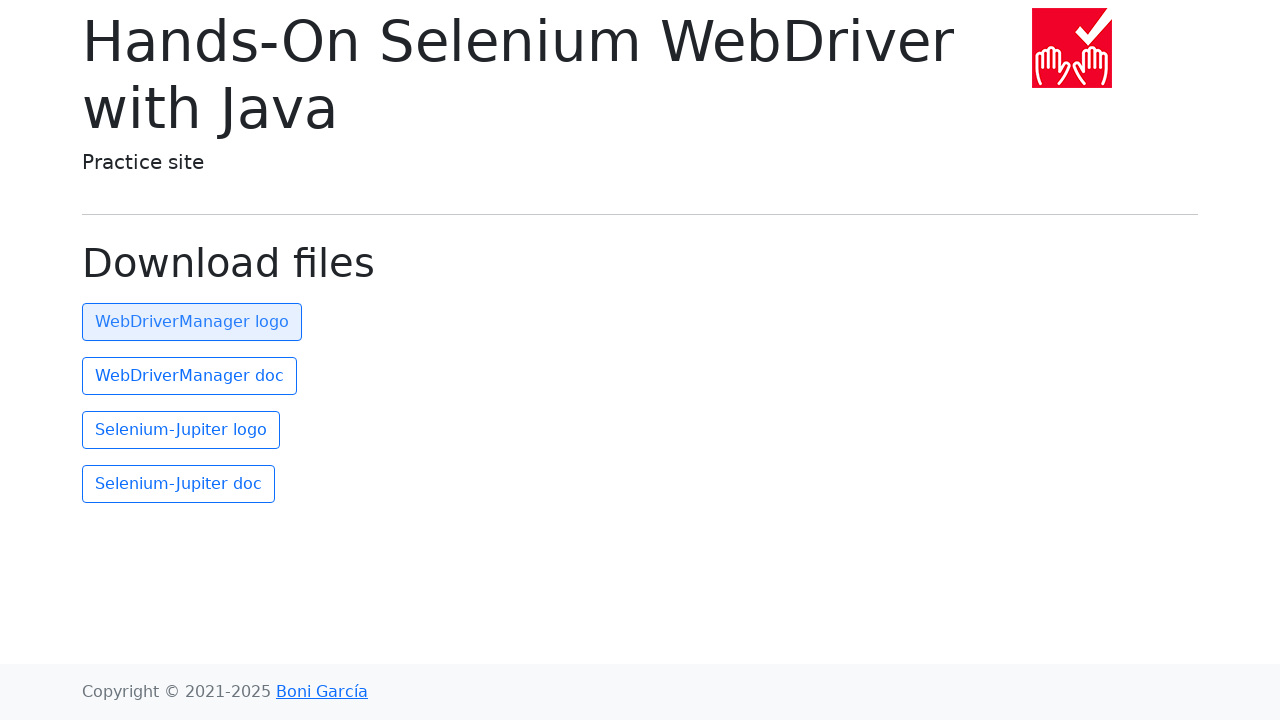

Clicked third link to download PDF document at (190, 376) on (//a)[3]
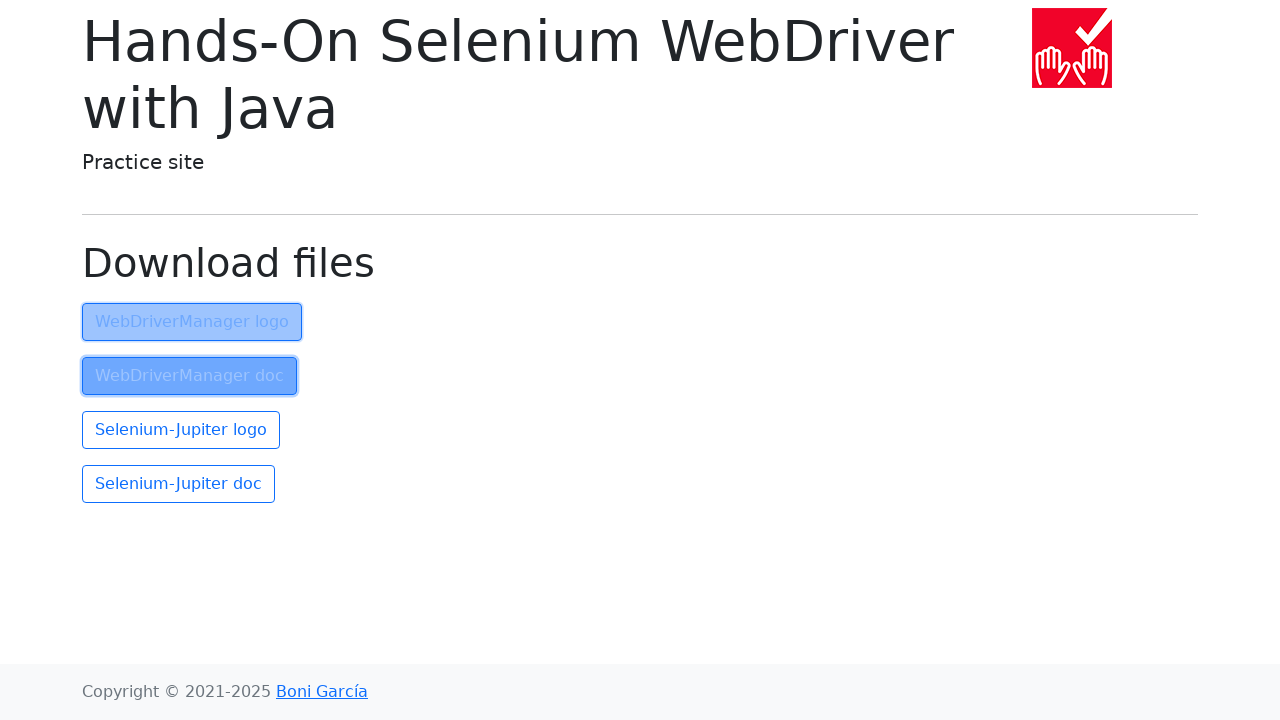

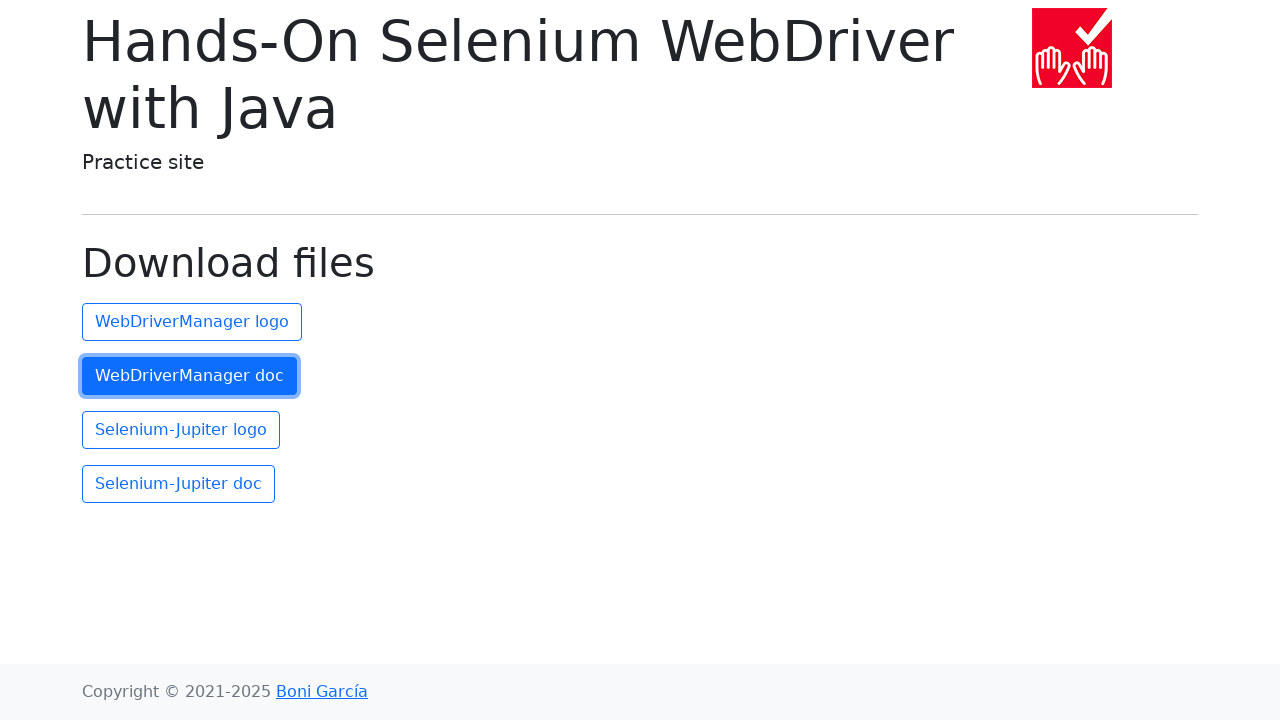